Tests browser alert, confirm, and prompt dialog handling by clicking buttons that trigger different types of dialogs and interacting with them

Starting URL: https://testpages.eviltester.com/styled/alerts/alert-test.html

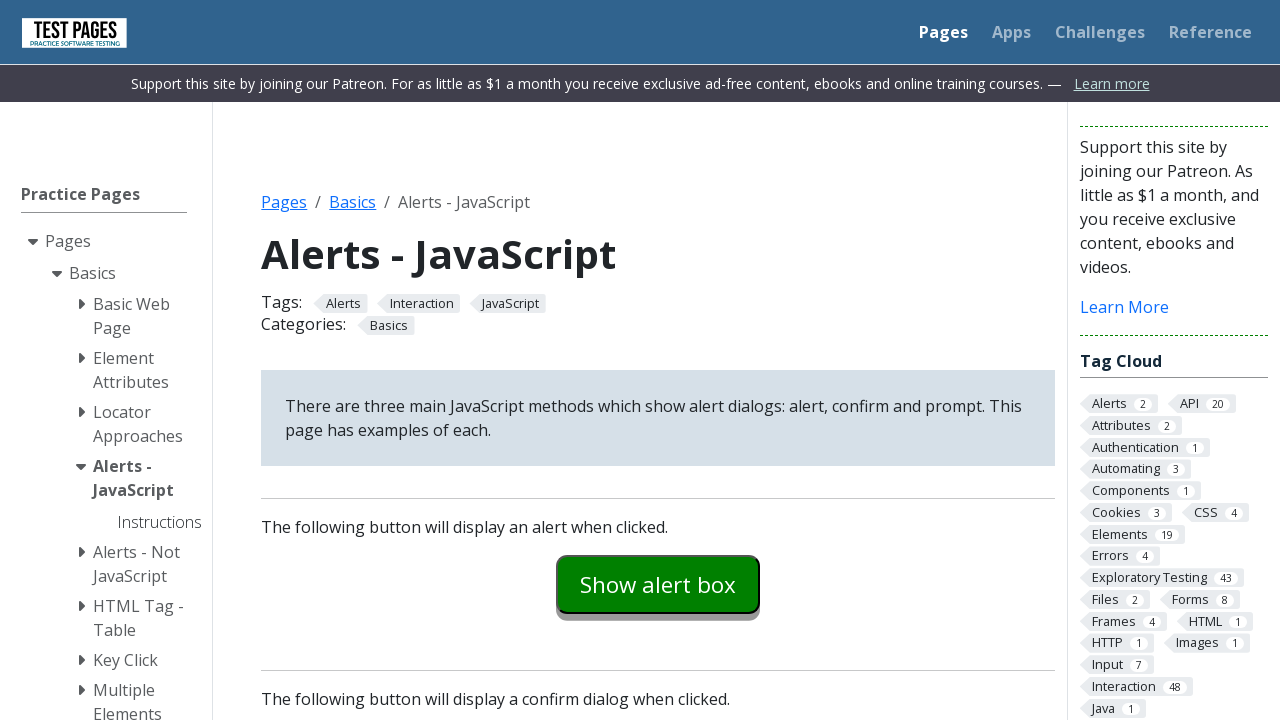

Set up dialog handler to accept all dialogs
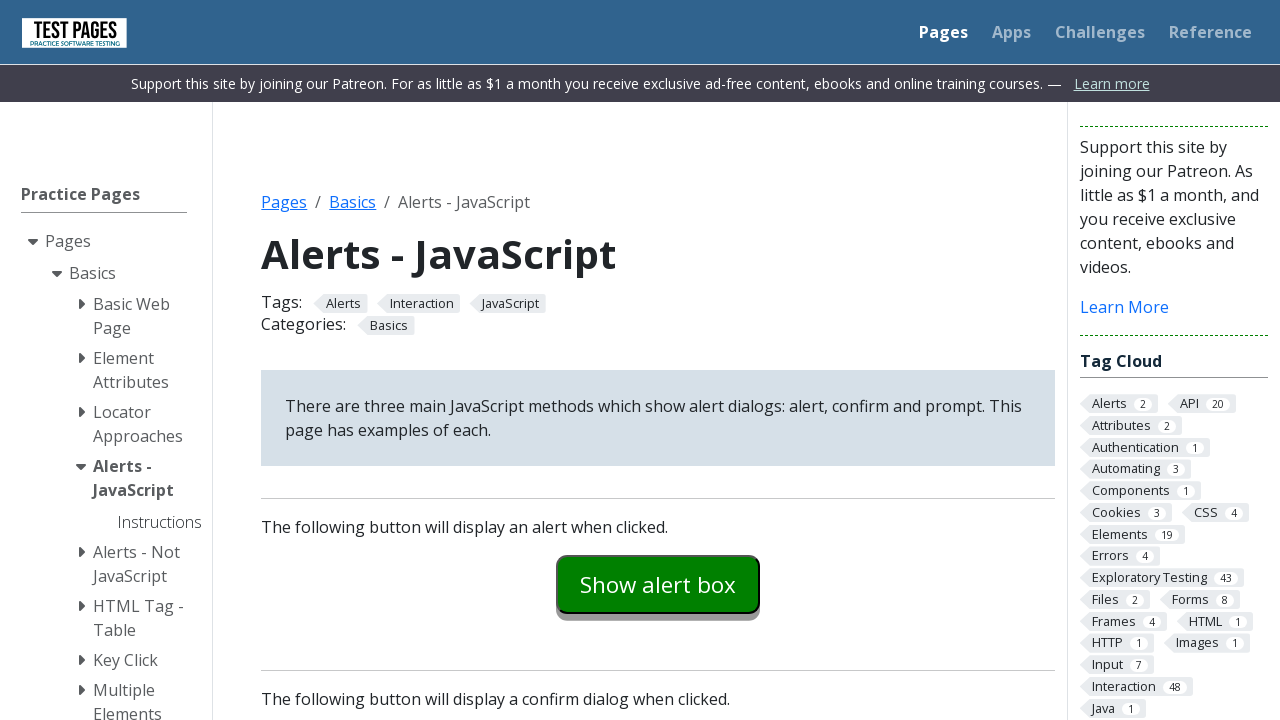

Clicked alert button to trigger alert dialog at (658, 584) on #alertexamples
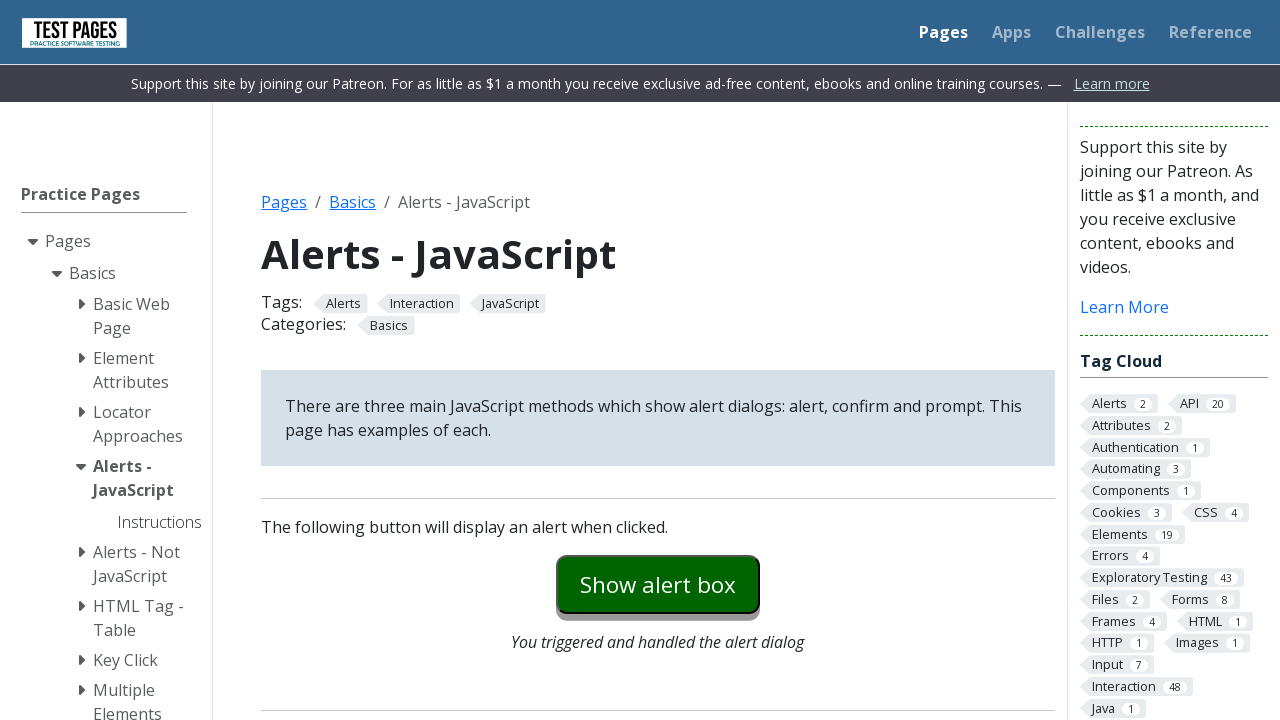

Set up dialog handler to accept confirm dialogs
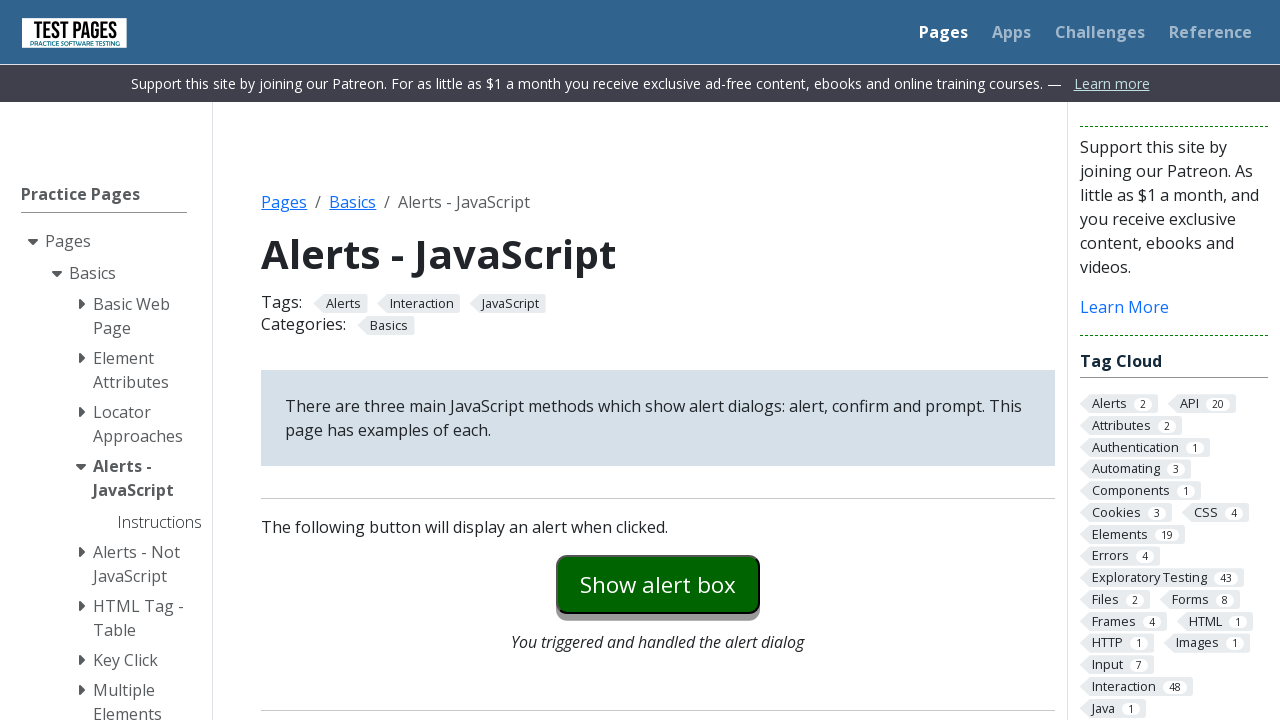

Clicked confirm button to trigger confirm dialog at (658, 360) on #confirmexample
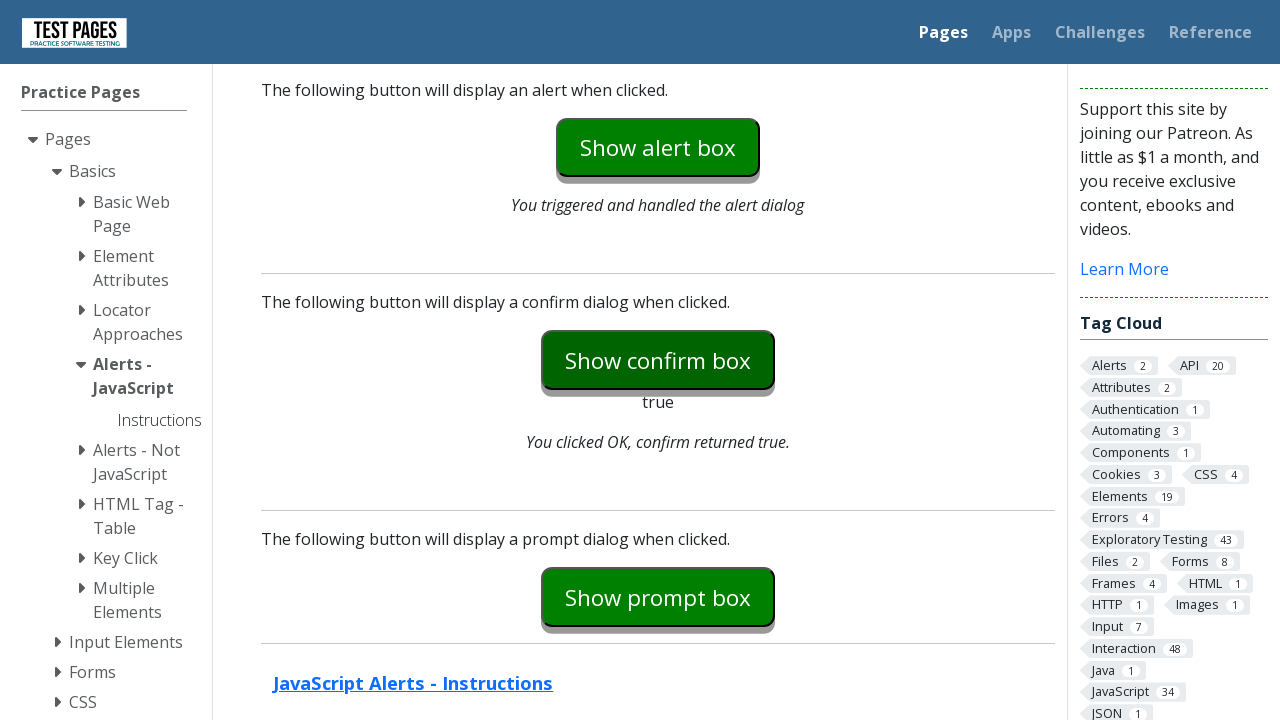

Waited for confirm explanation element to appear
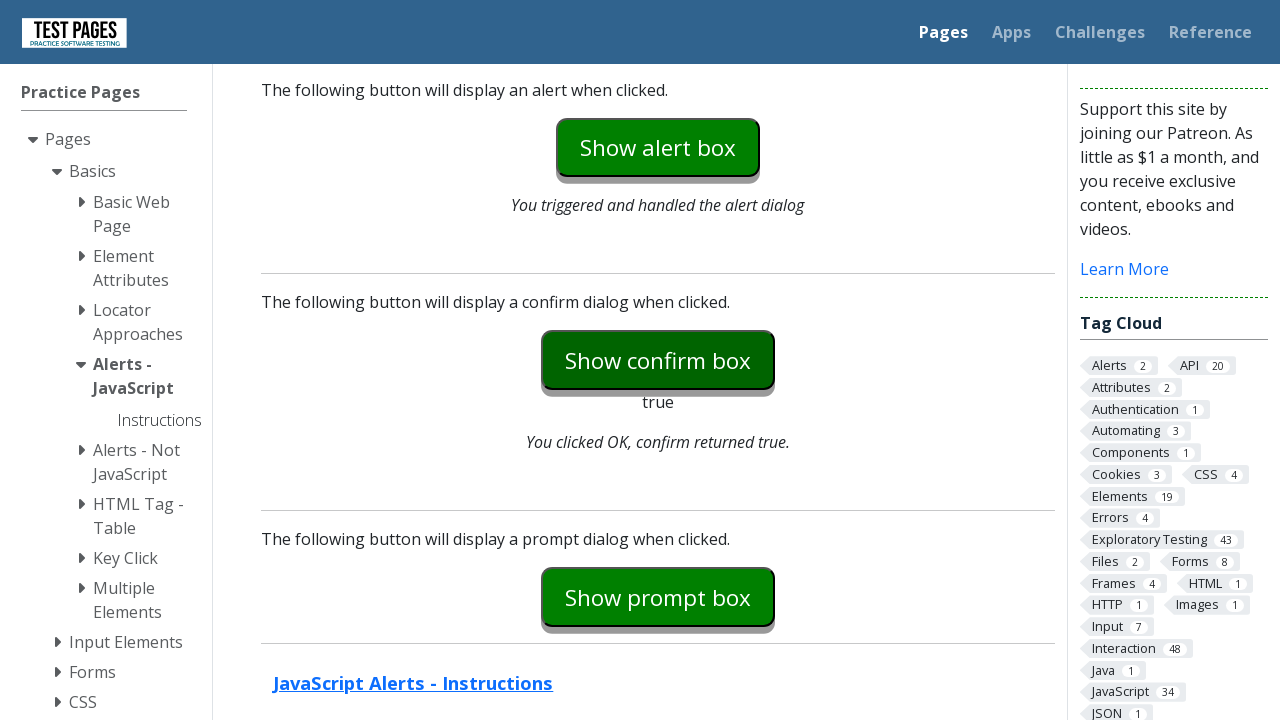

Set up dialog handler to dismiss confirm dialogs
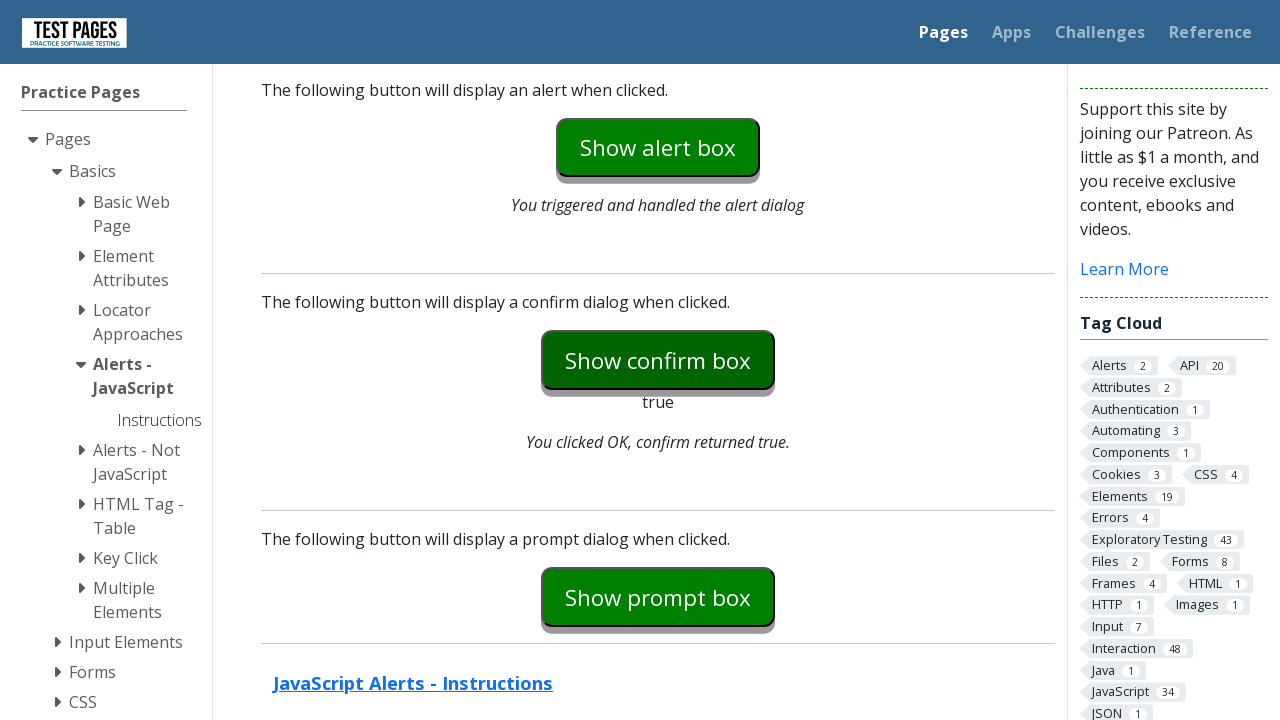

Clicked confirm button to trigger confirm dialog for dismissal test at (658, 360) on #confirmexample
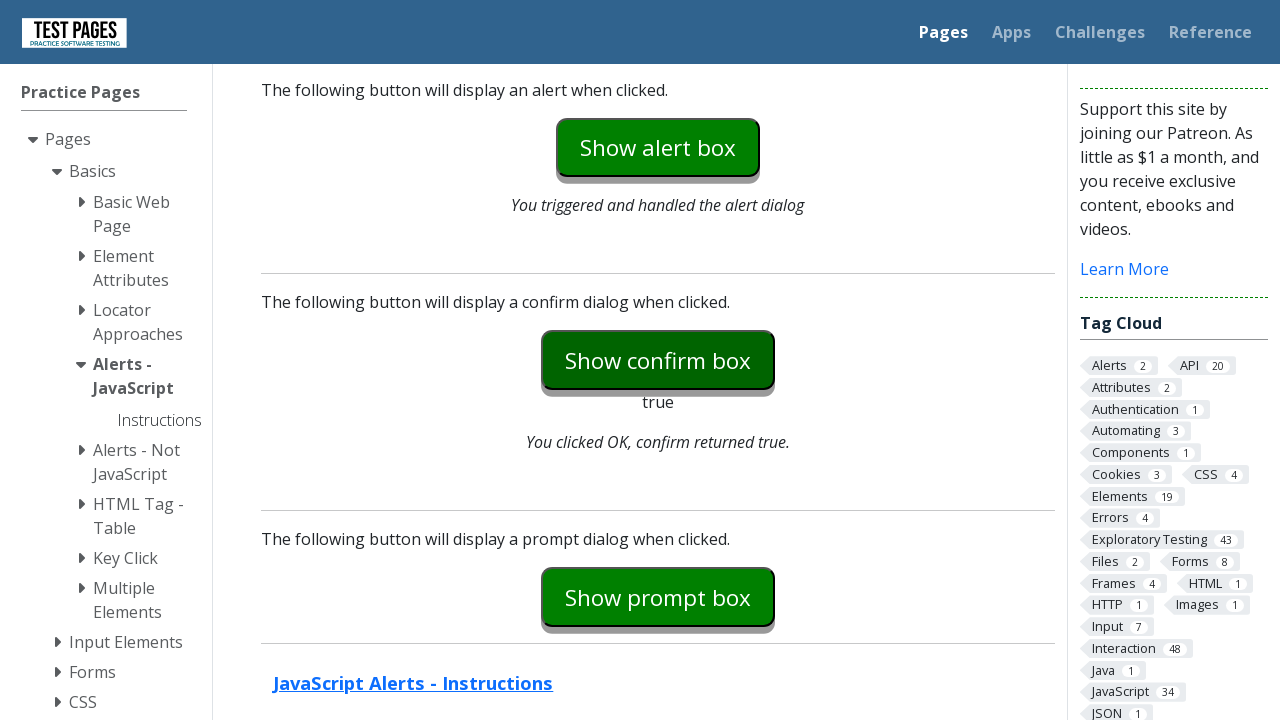

Set up dialog handler to accept prompt dialogs with 'Test string'
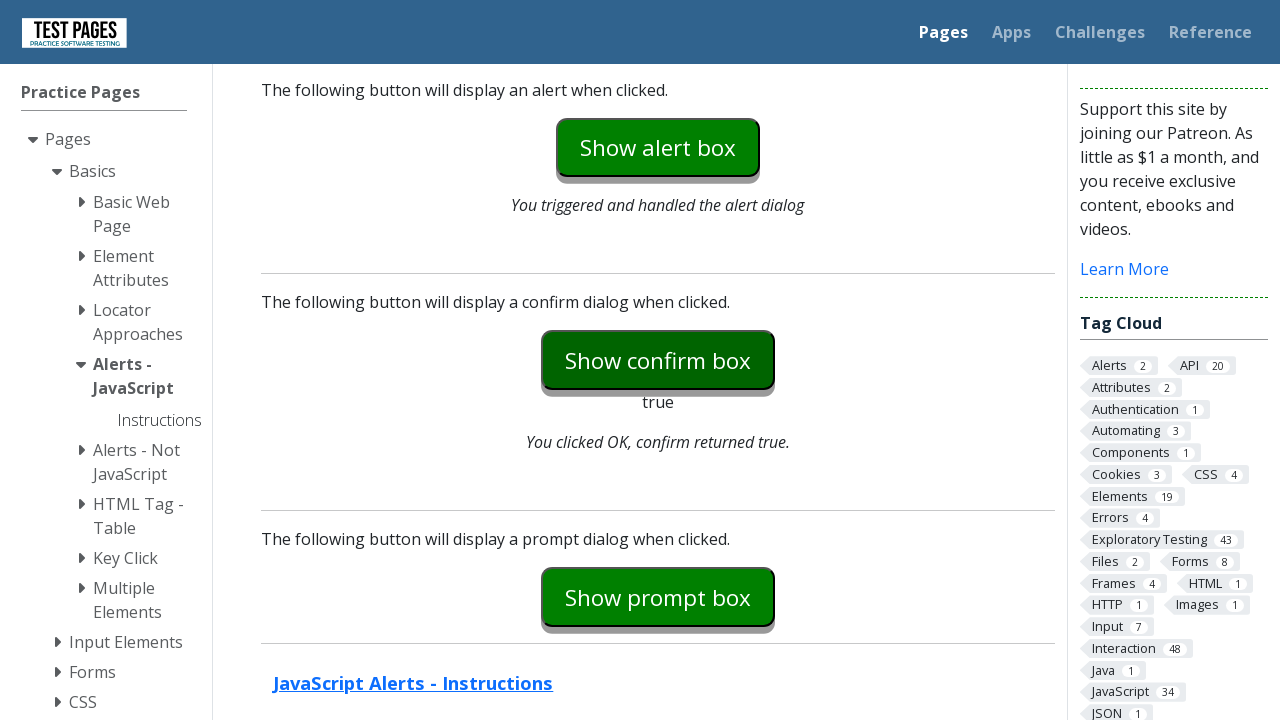

Clicked prompt button to trigger prompt dialog at (658, 597) on #promptexample
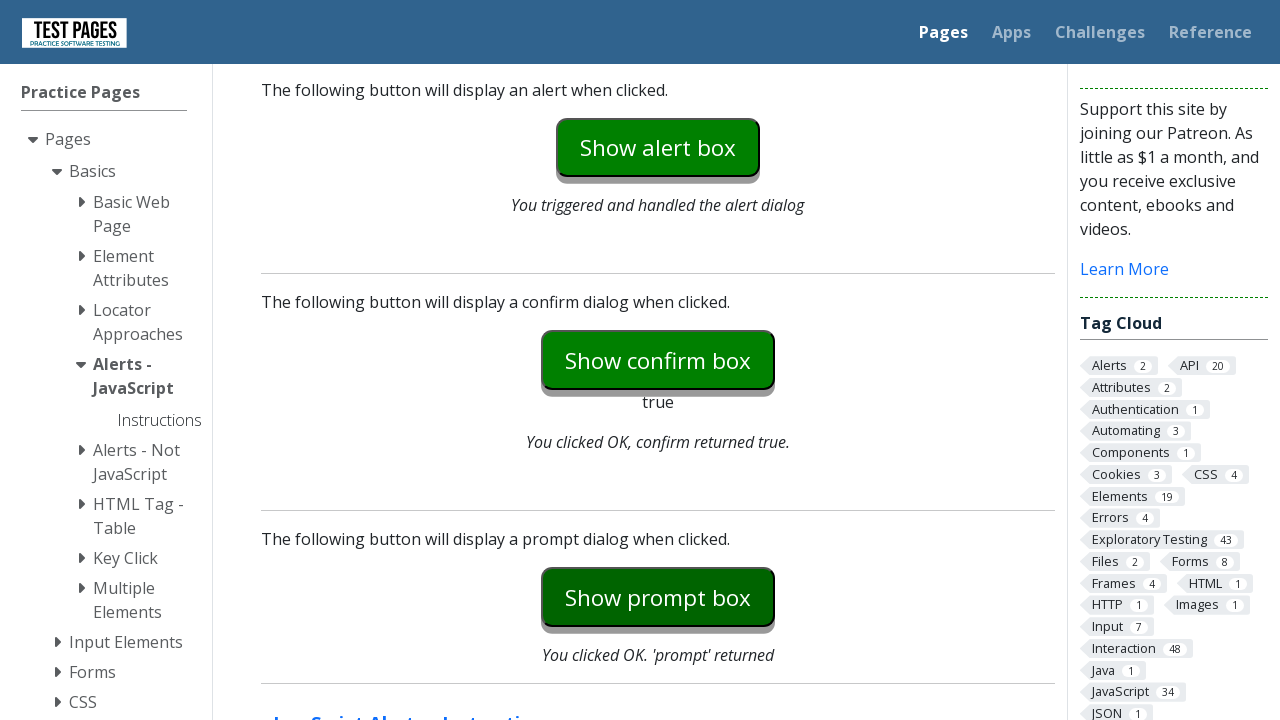

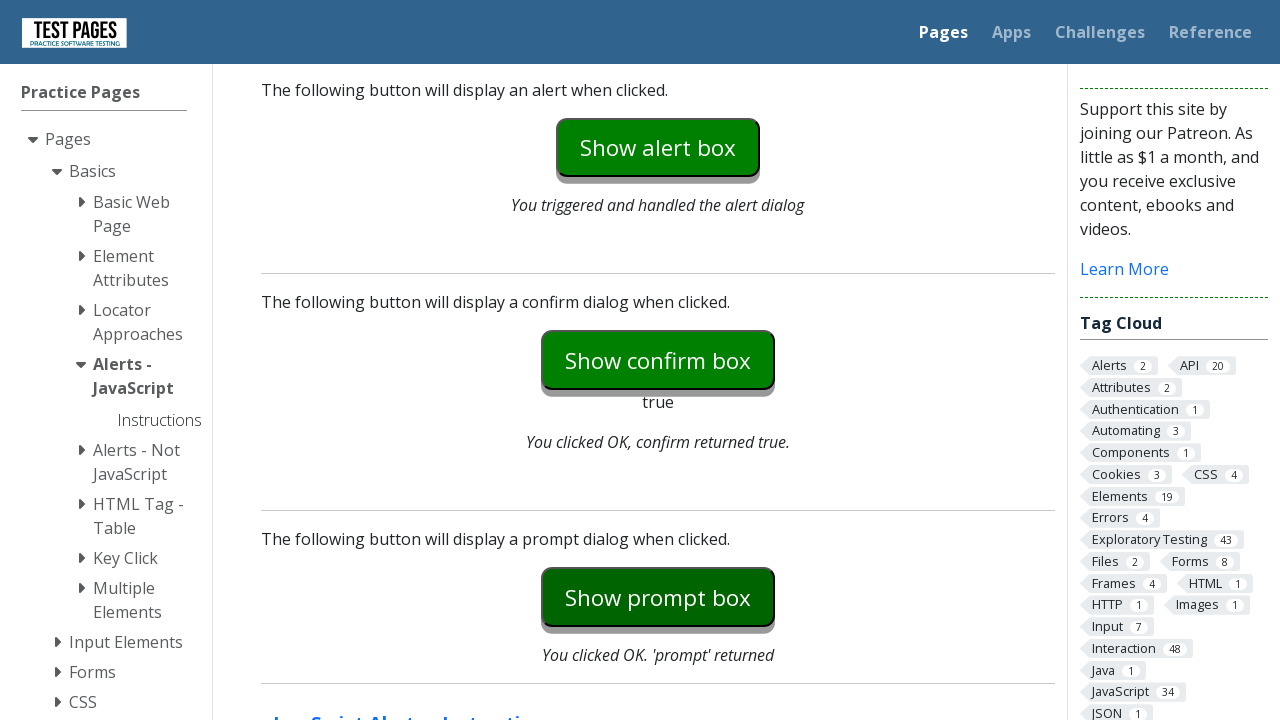